Tests text input field functionality by clearing and entering new text, verifying the two-way data binding

Starting URL: https://vuejs.org/examples/#form-bindings

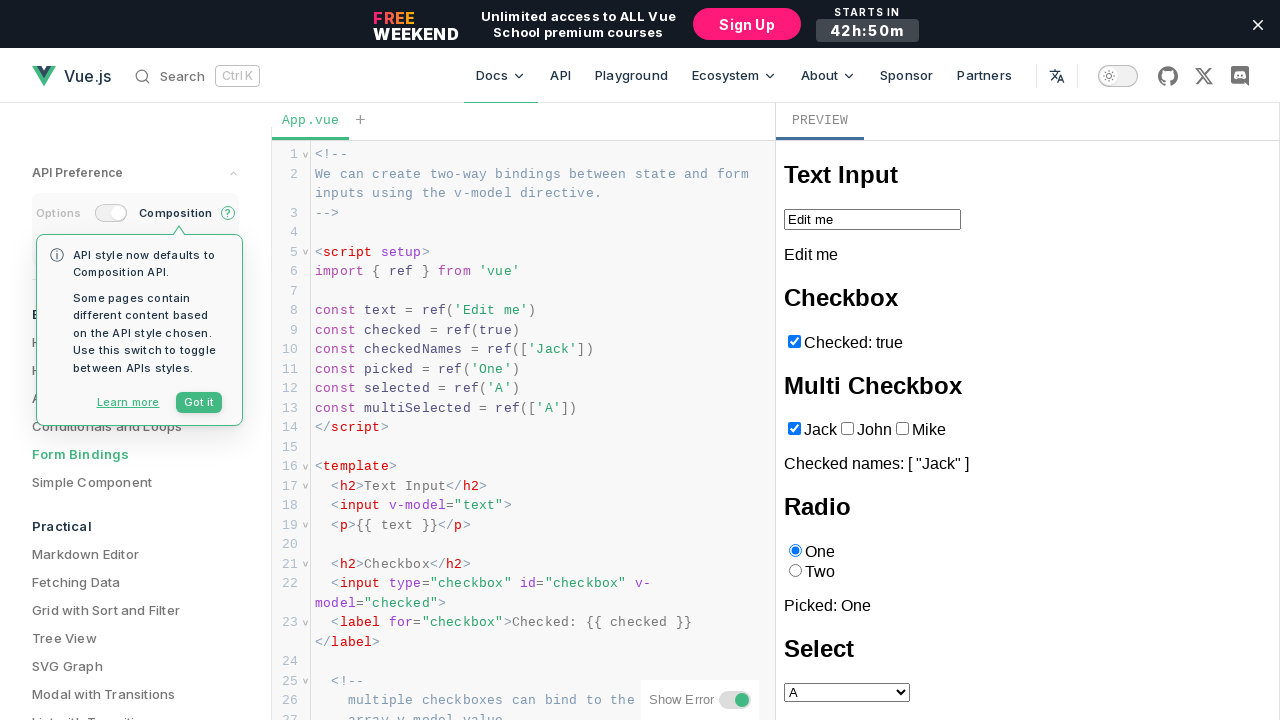

Navigated to Vue.js form bindings example page
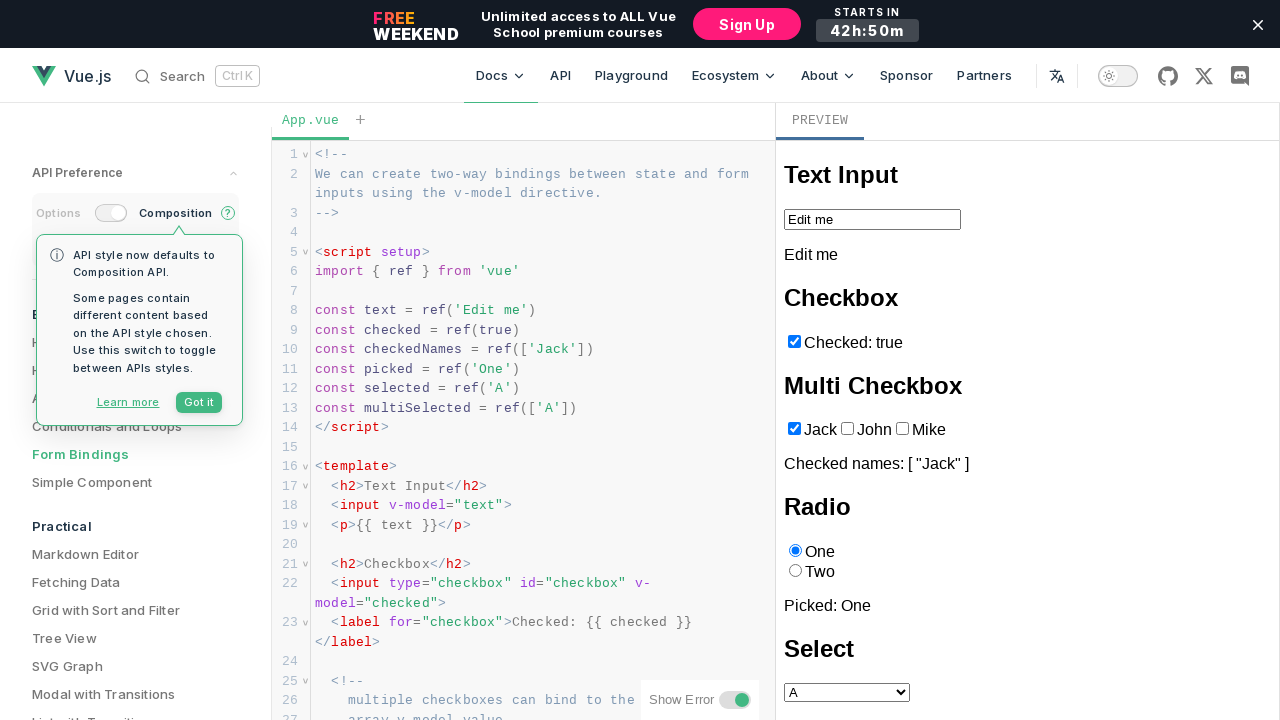

Located iframe containing the form example
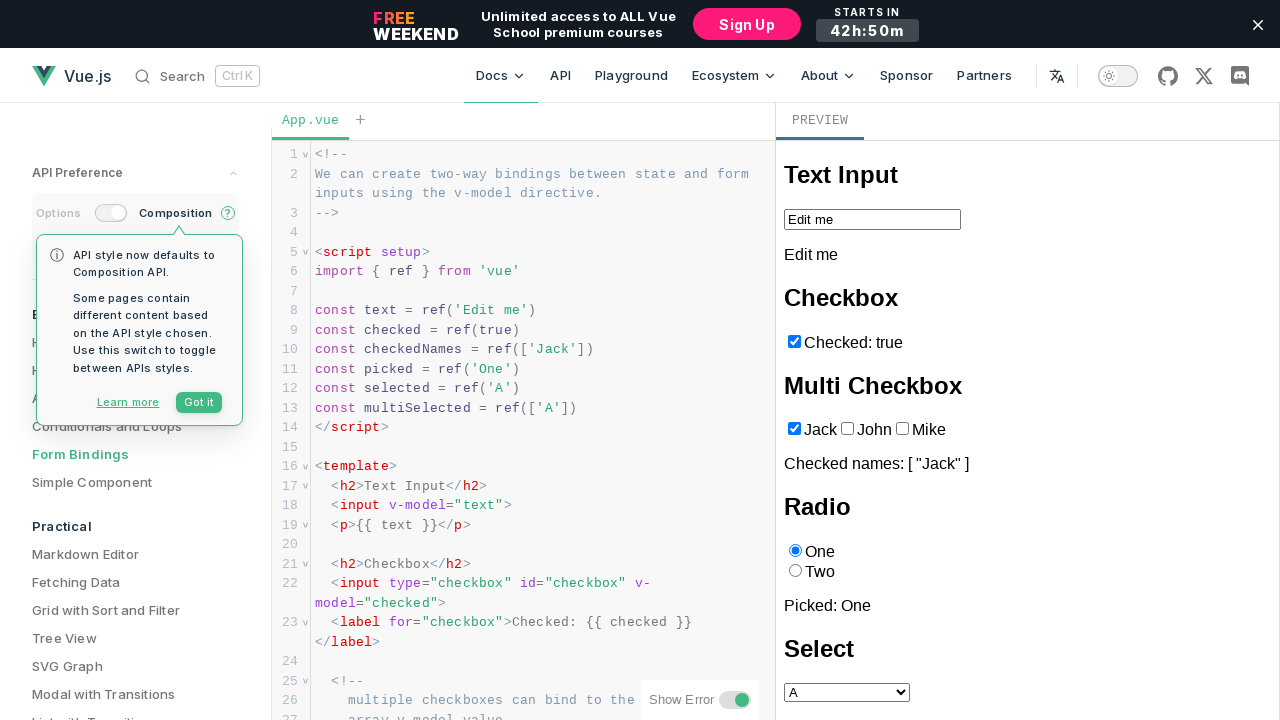

Located the text input field
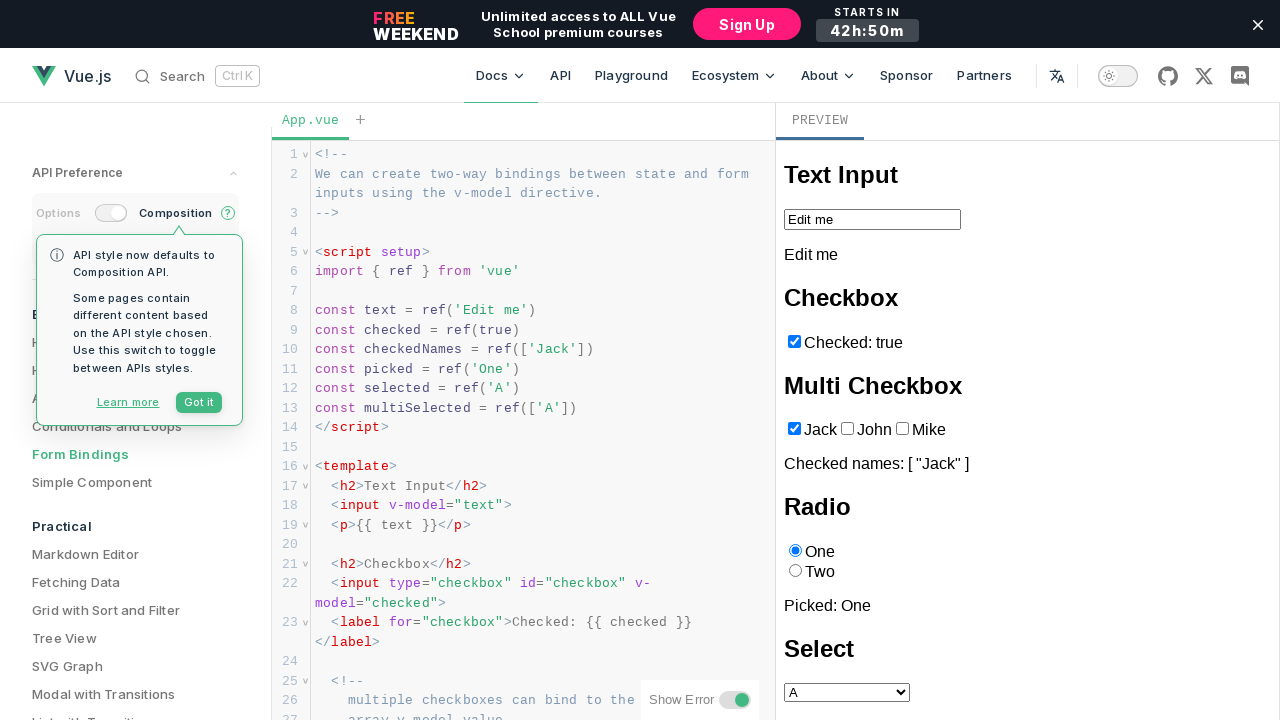

Located the paragraph displaying bound text
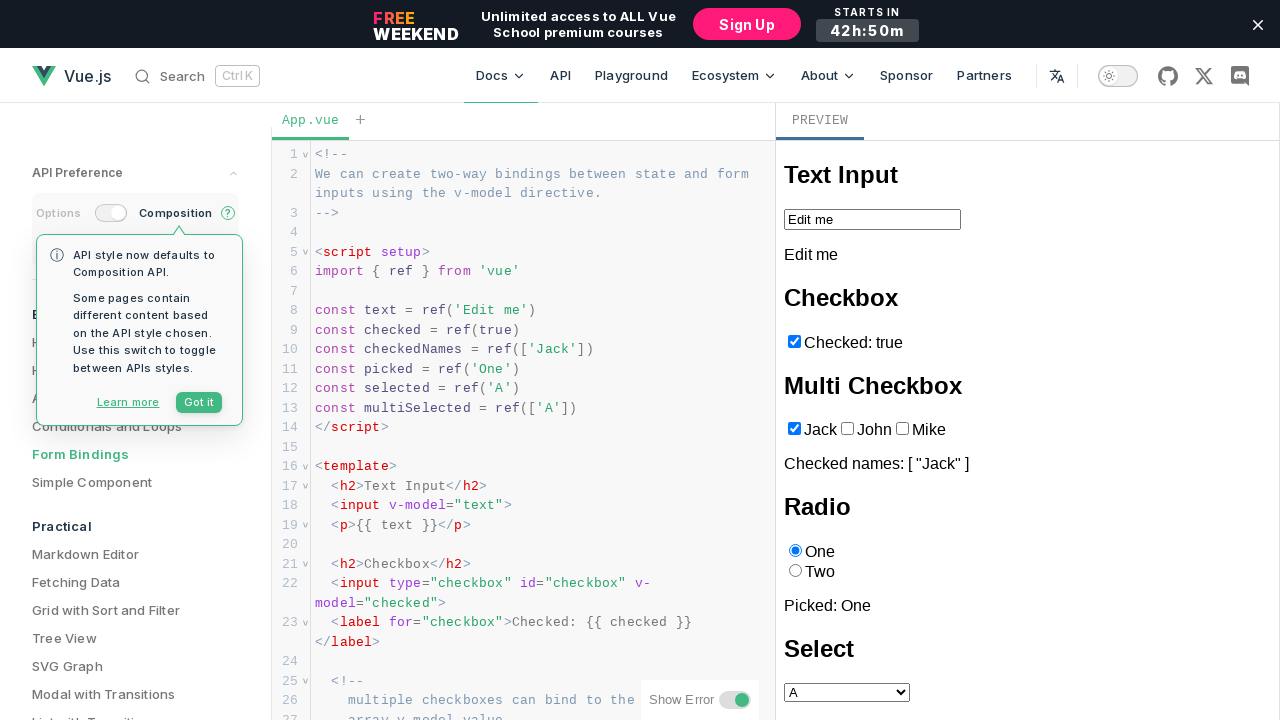

Cleared the input field on iframe >> internal:control=enter-frame >> xpath=//input[1]
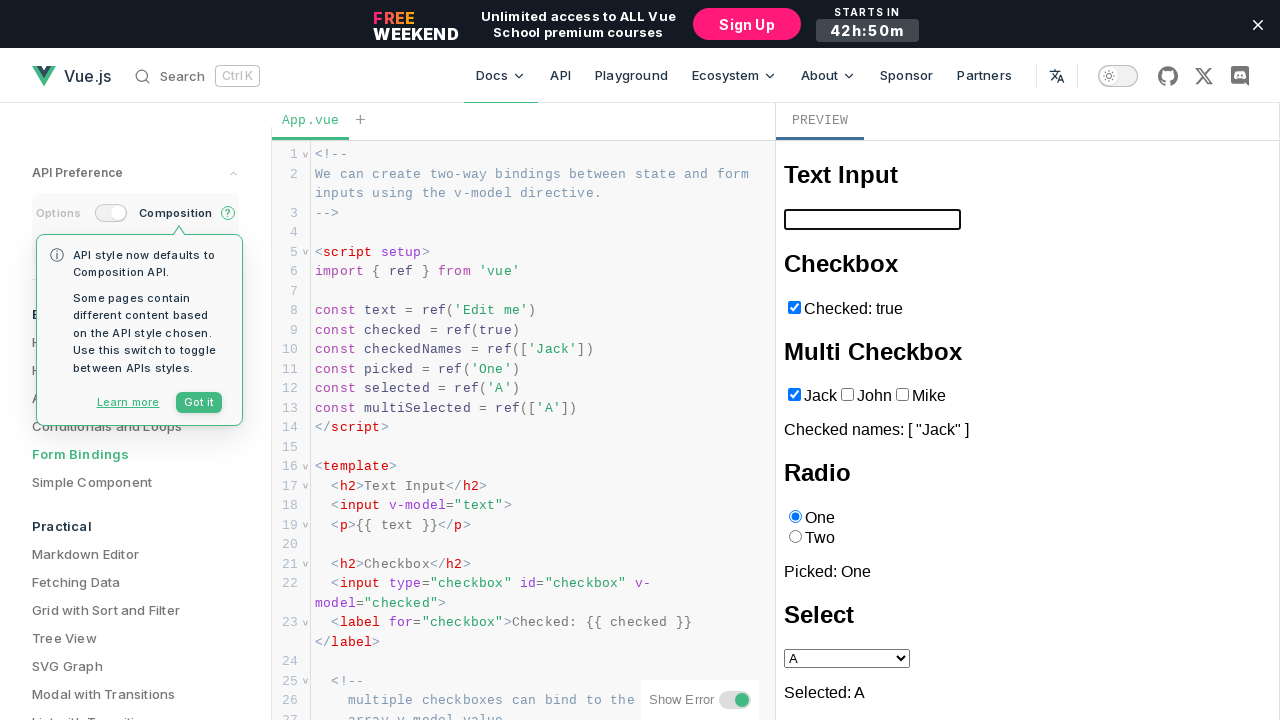

Entered 'Edited' text into the input field on iframe >> internal:control=enter-frame >> xpath=//input[1]
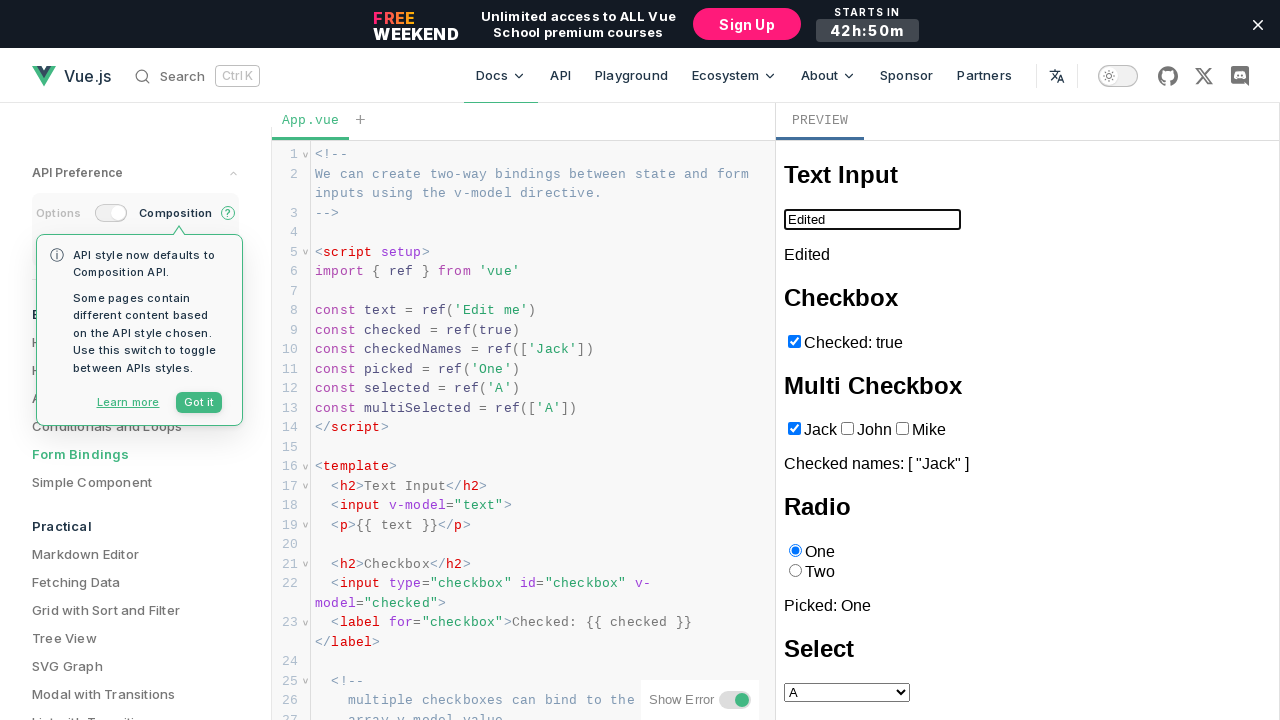

Verified two-way data binding - paragraph text matches input value
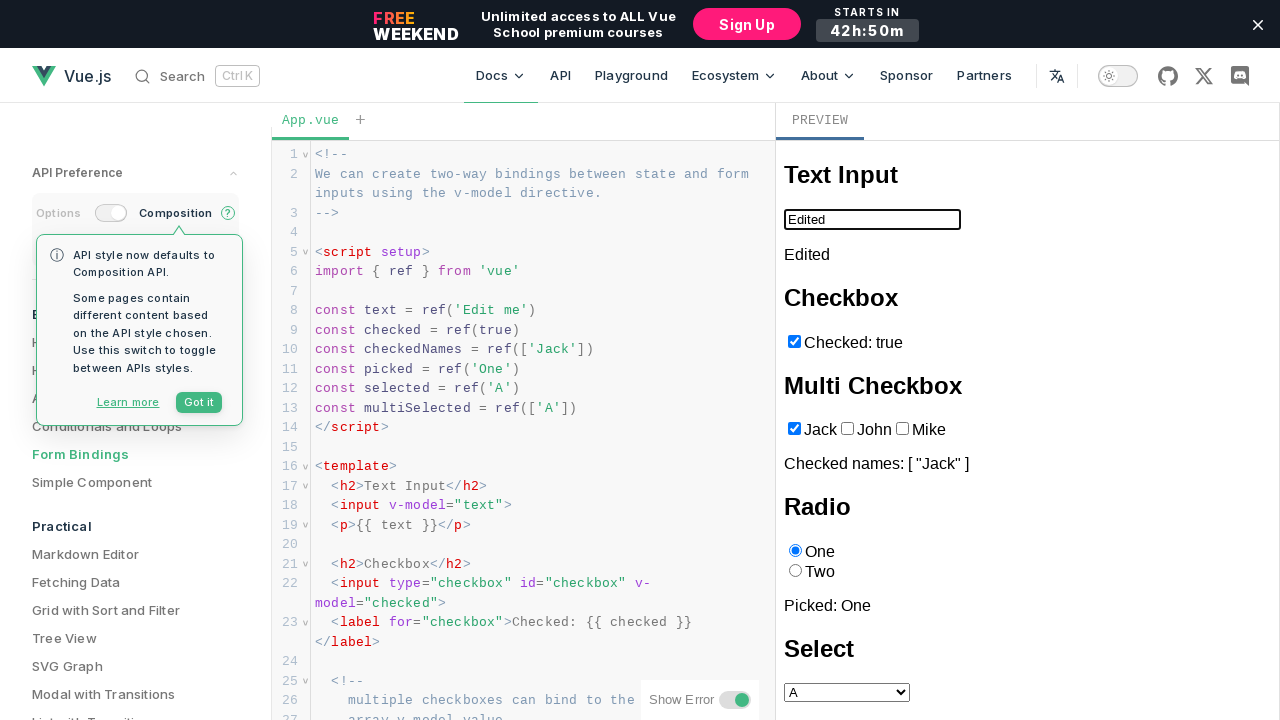

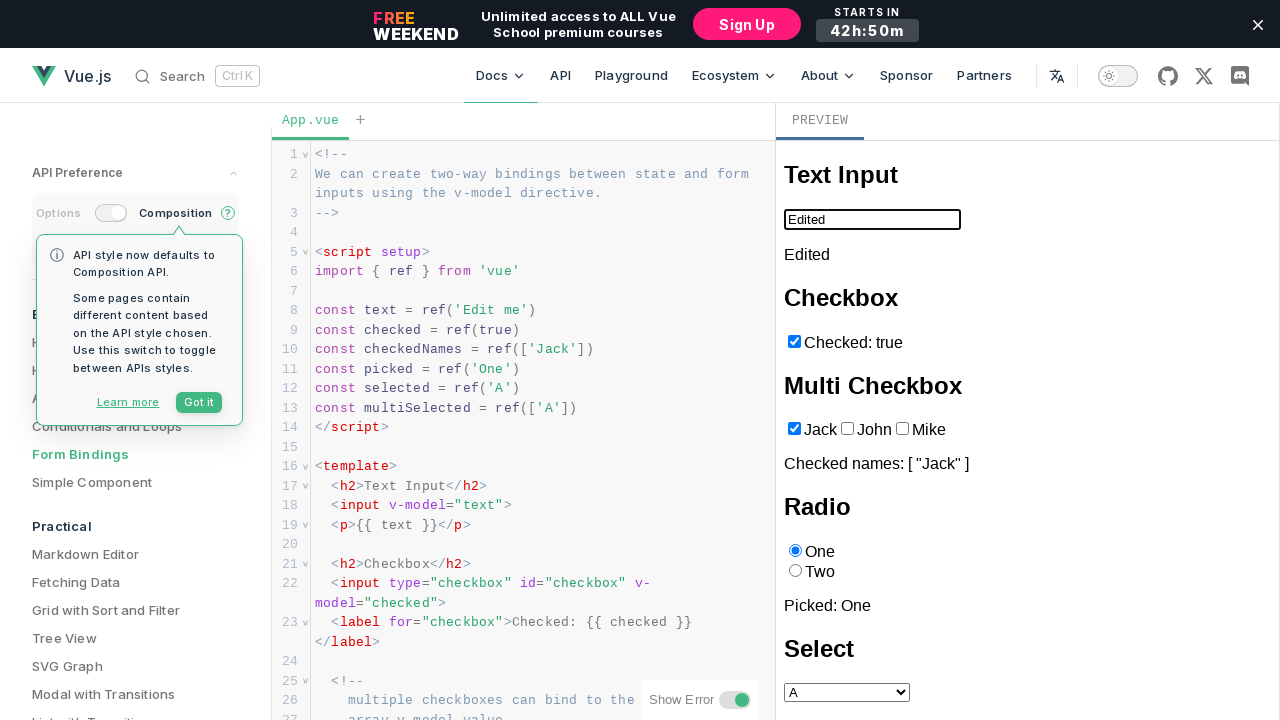